Navigates to a registration page and interacts with the year dropdown select element to verify it contains options

Starting URL: https://demo.automationtesting.in/Register.html

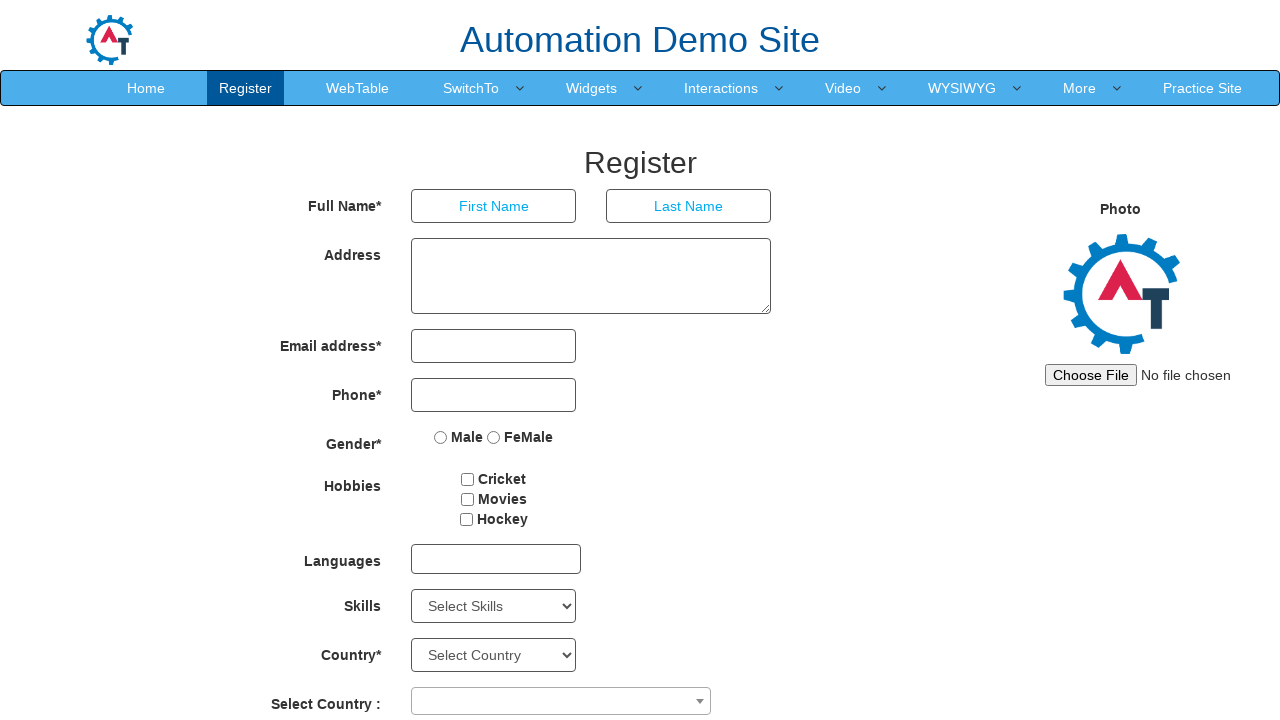

Navigated to registration page
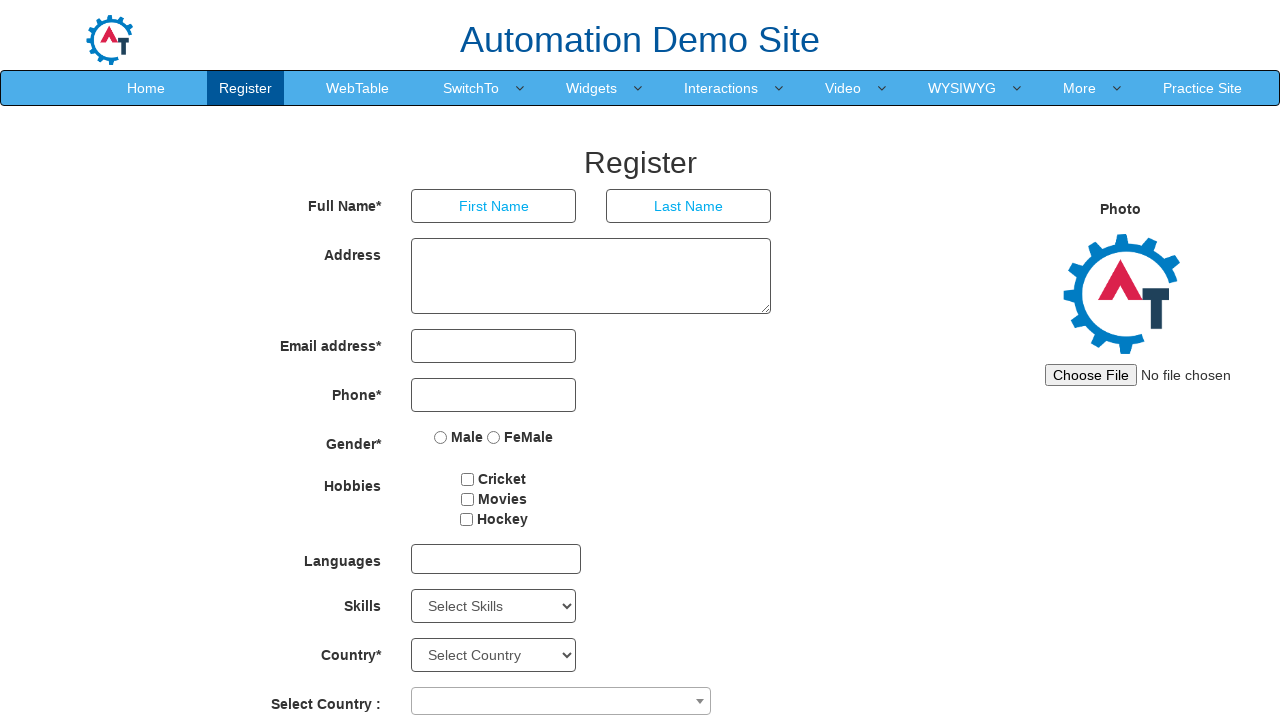

Year dropdown element is visible
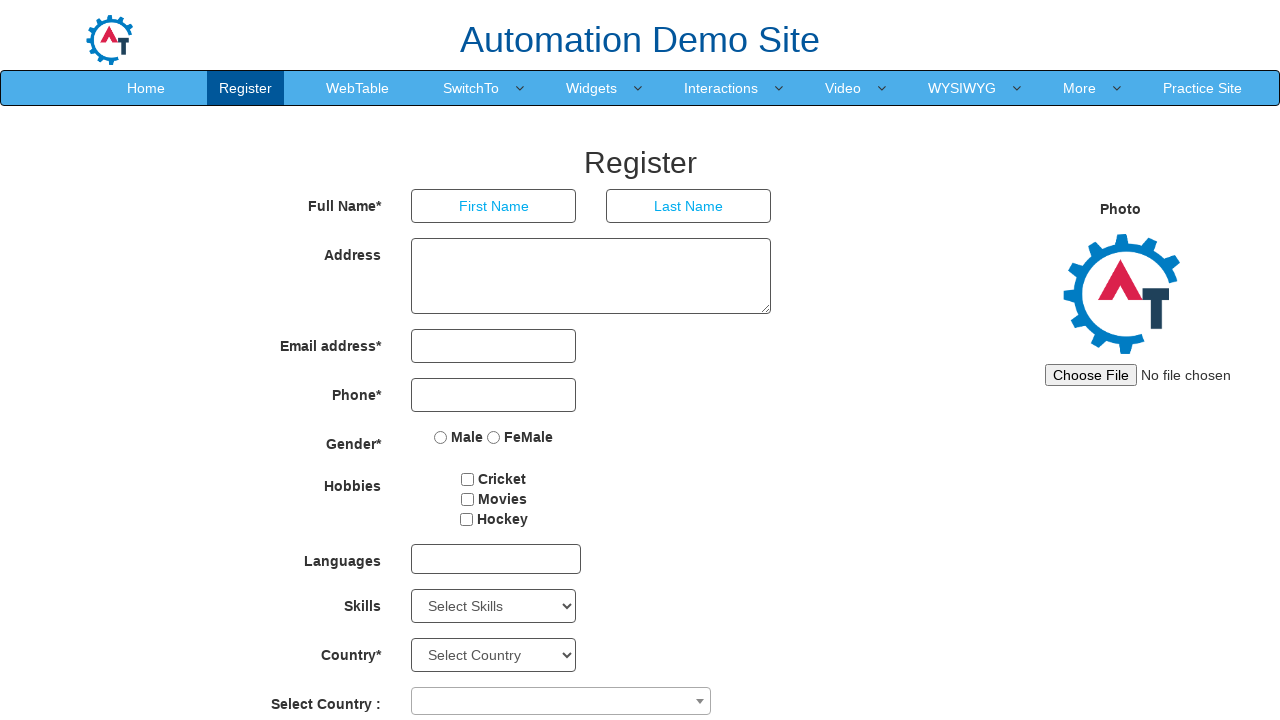

Clicked on year dropdown to open it at (469, 463) on select#yearbox
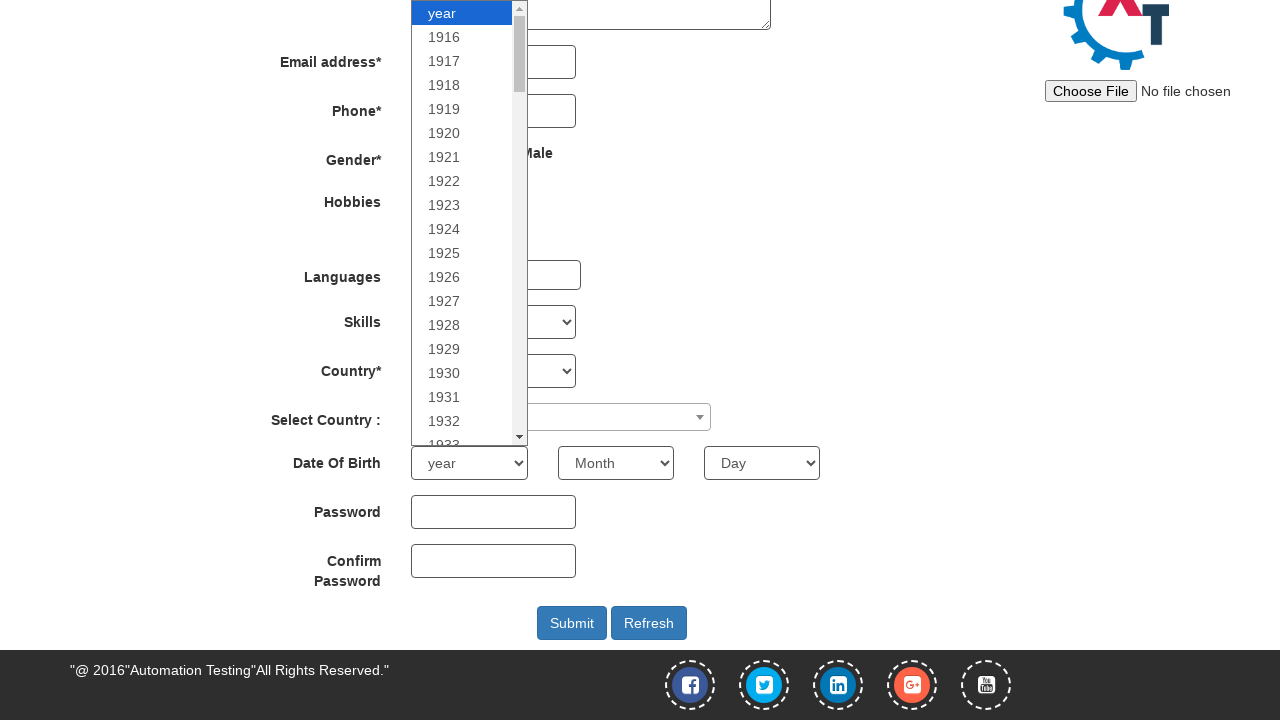

Selected year 1995 from dropdown on select#yearbox
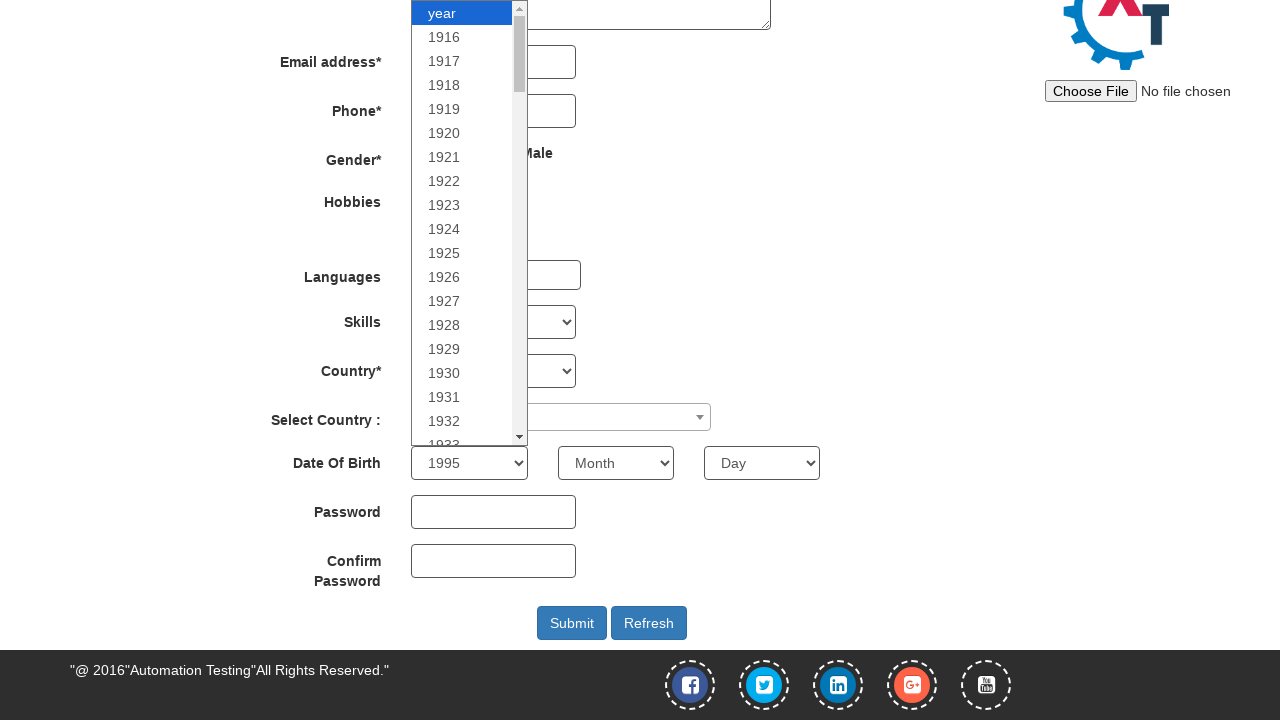

Verified that year 1995 is selected in dropdown
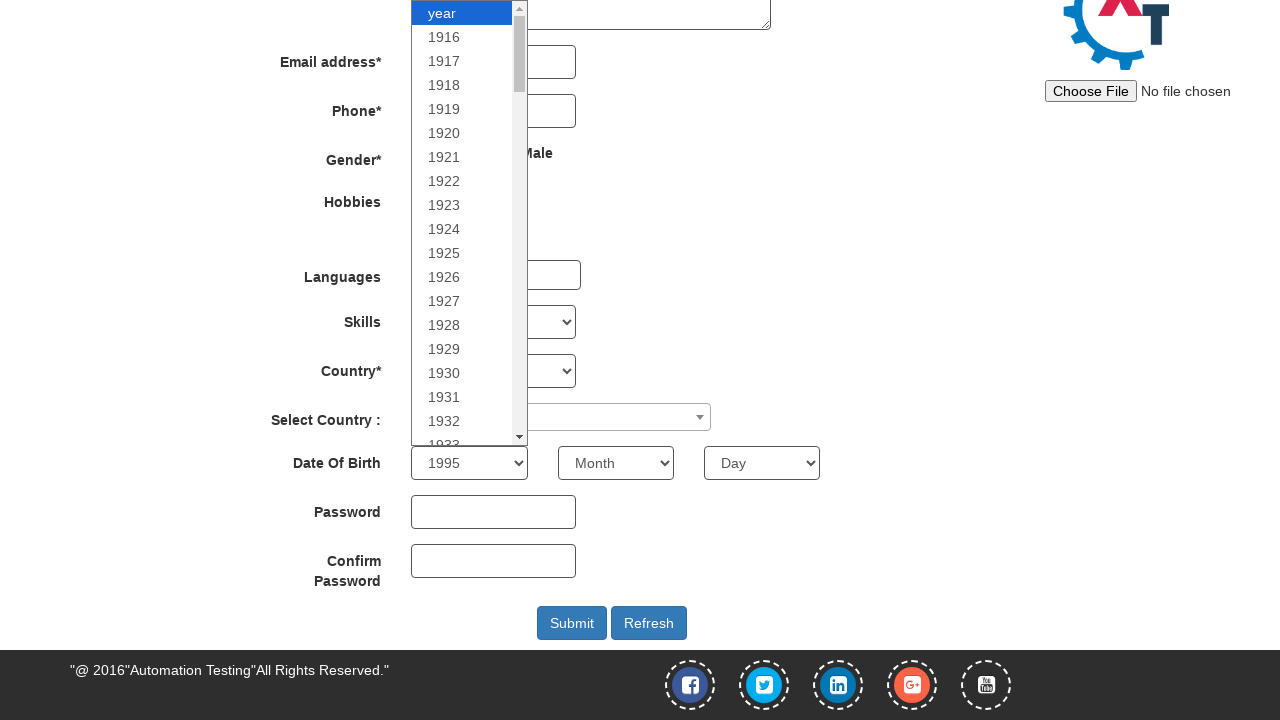

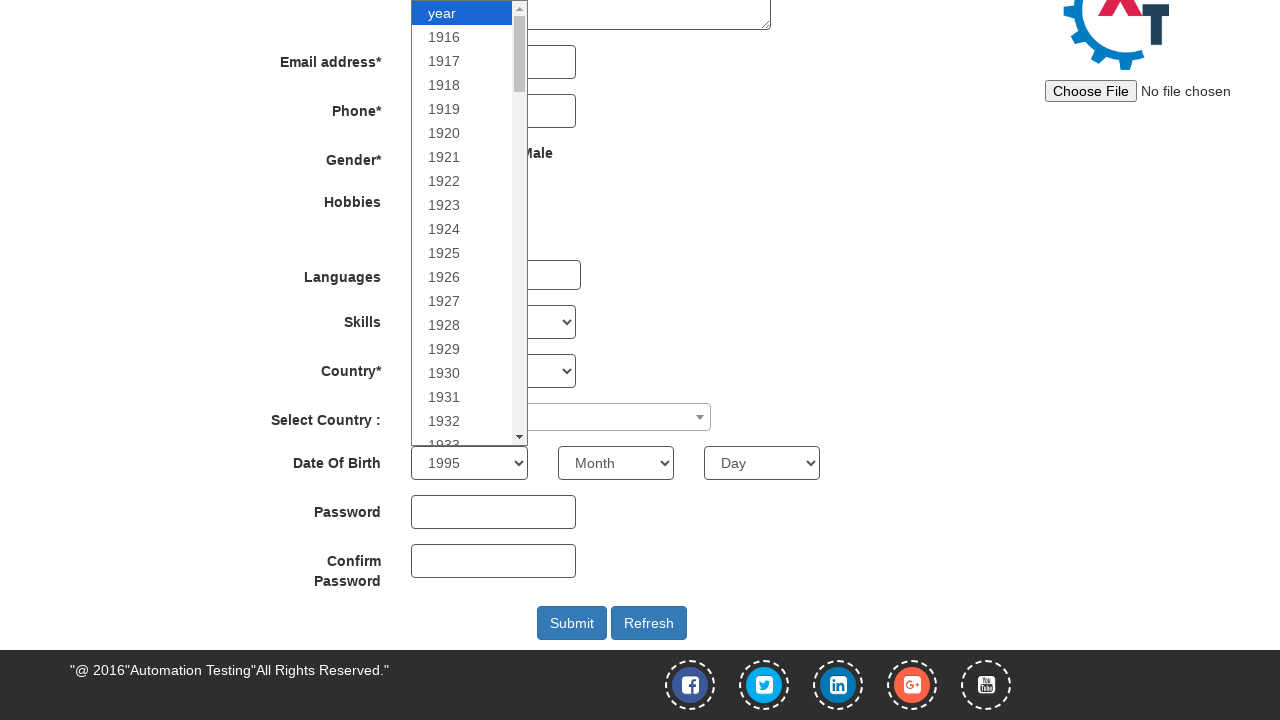